Tests that todo data persists after page reload, including completed state

Starting URL: https://demo.playwright.dev/todomvc

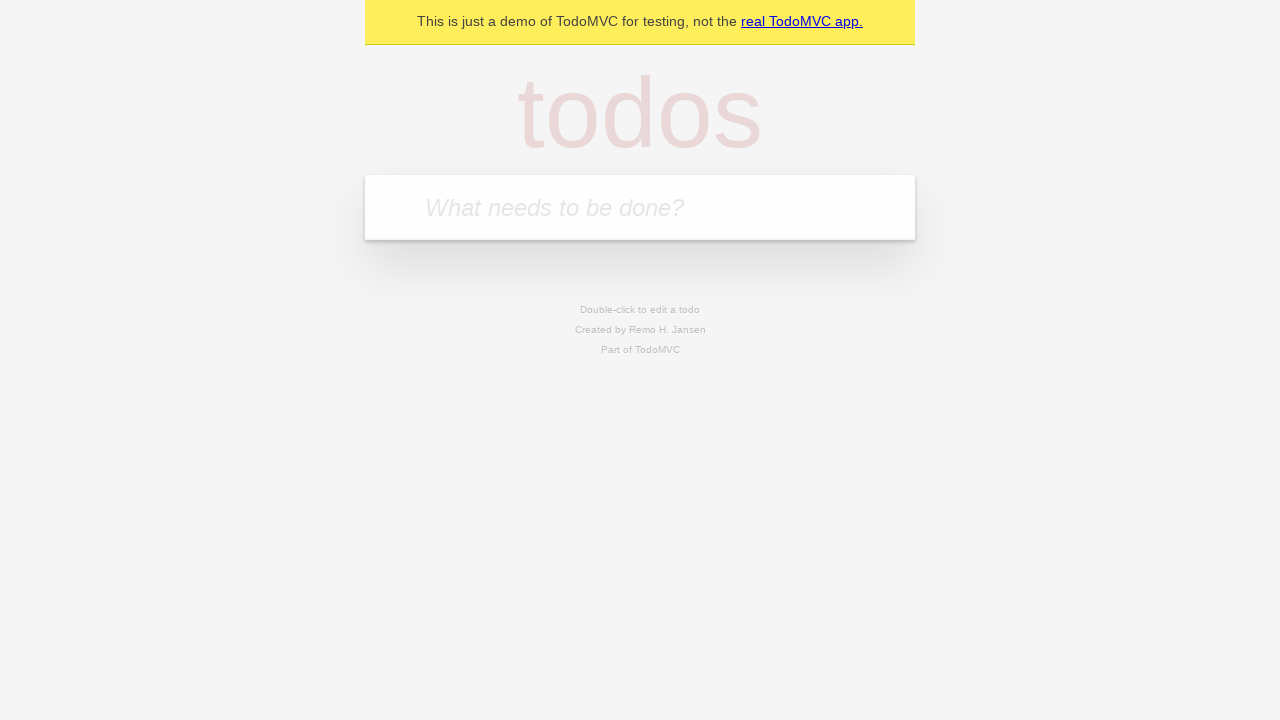

Filled todo input with 'buy some cheese' on internal:attr=[placeholder="What needs to be done?"i]
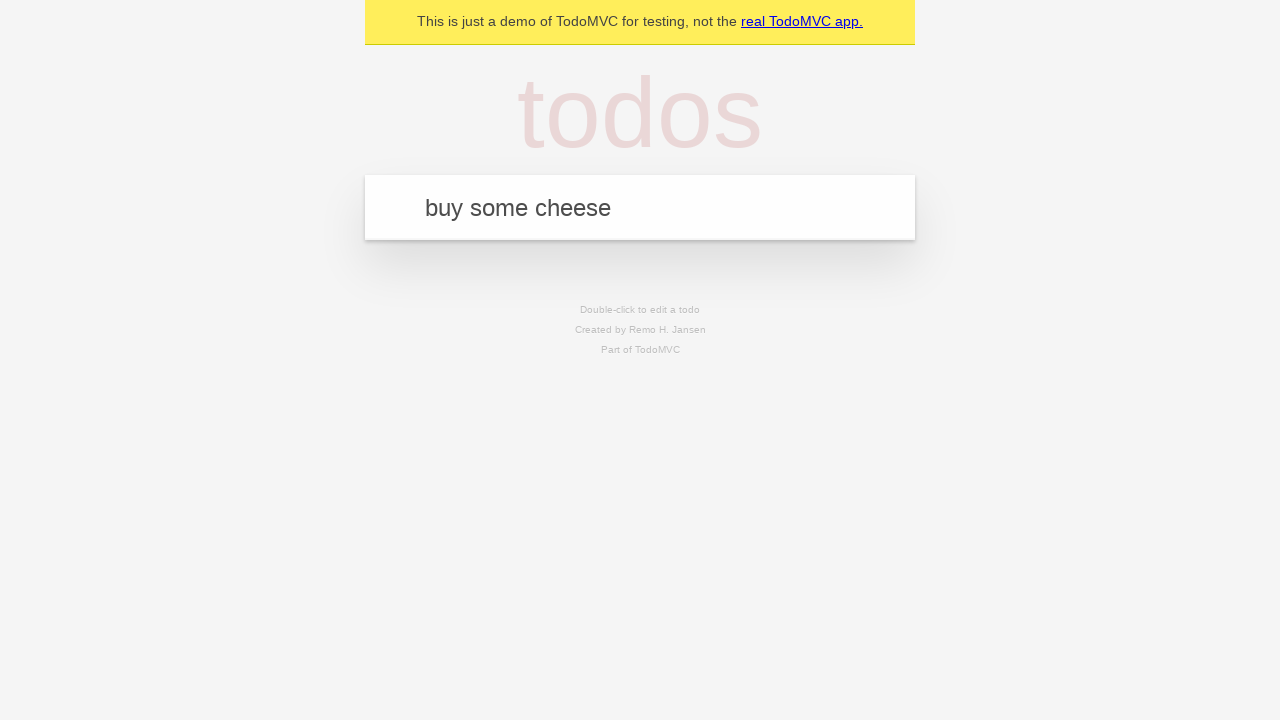

Pressed Enter to create first todo on internal:attr=[placeholder="What needs to be done?"i]
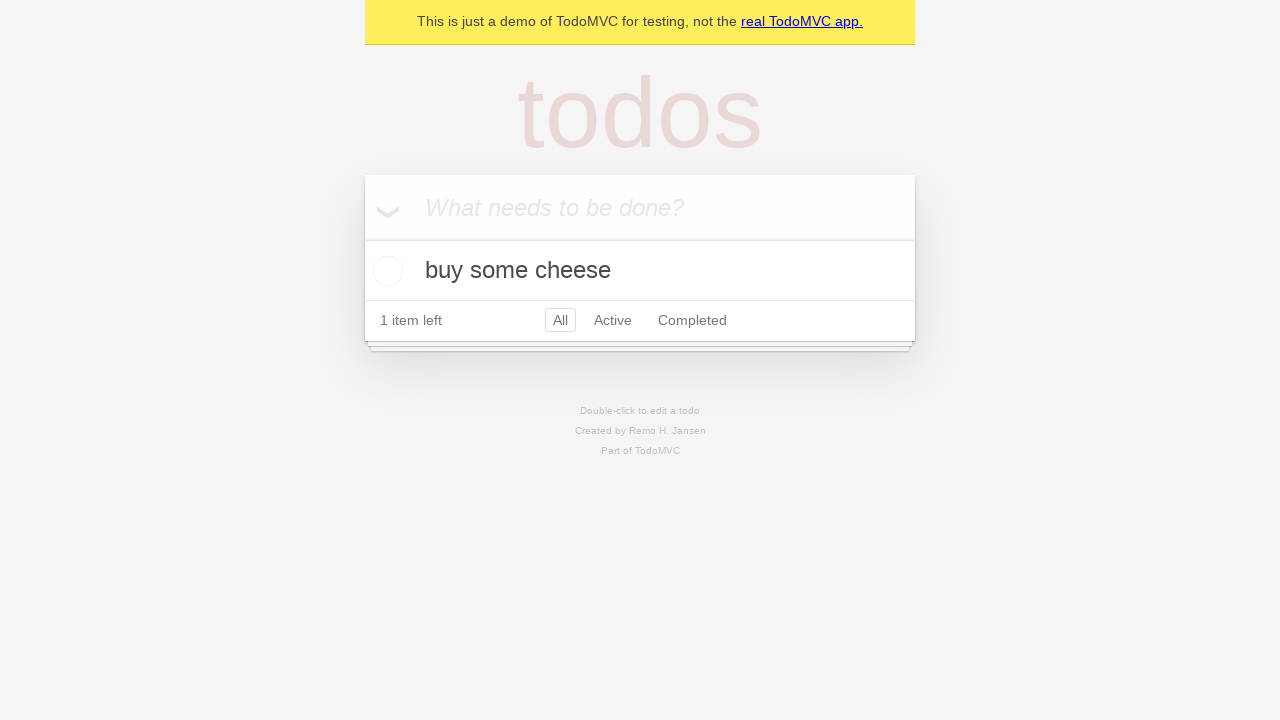

Filled todo input with 'feed the cat' on internal:attr=[placeholder="What needs to be done?"i]
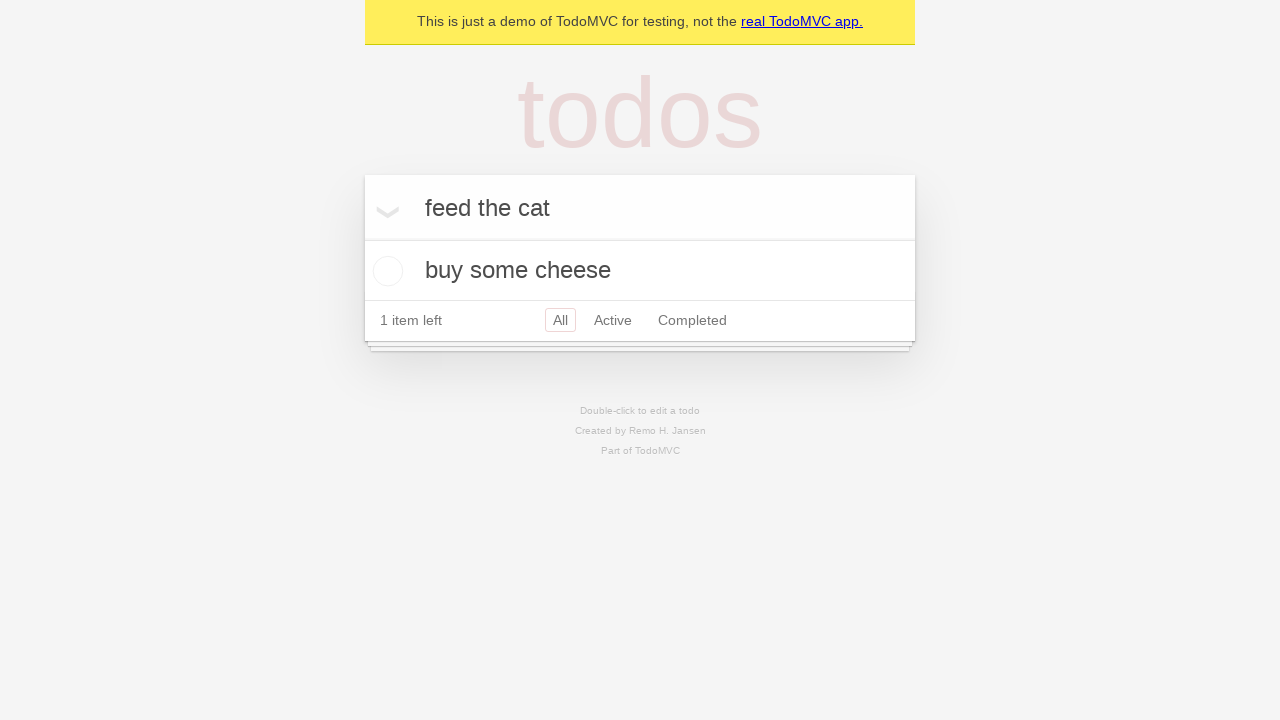

Pressed Enter to create second todo on internal:attr=[placeholder="What needs to be done?"i]
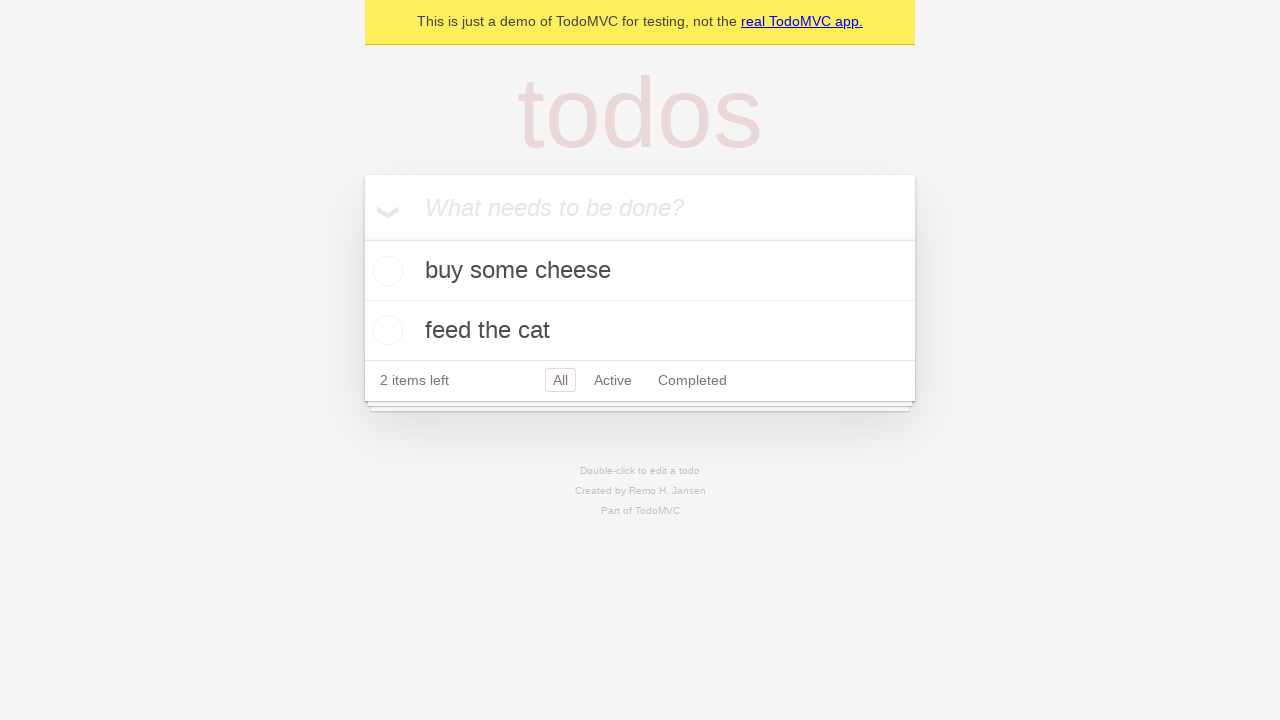

Checked the first todo item as completed at (385, 271) on internal:testid=[data-testid="todo-item"s] >> nth=0 >> internal:role=checkbox
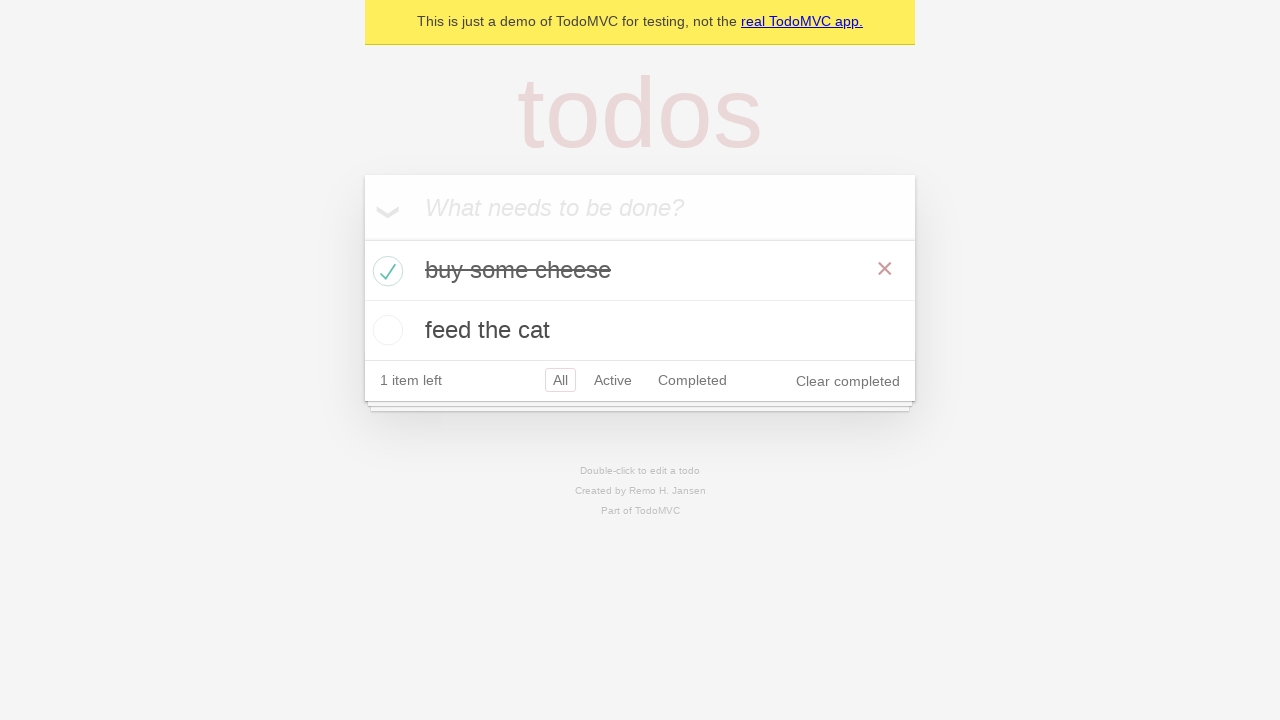

Reloaded the page to test data persistence
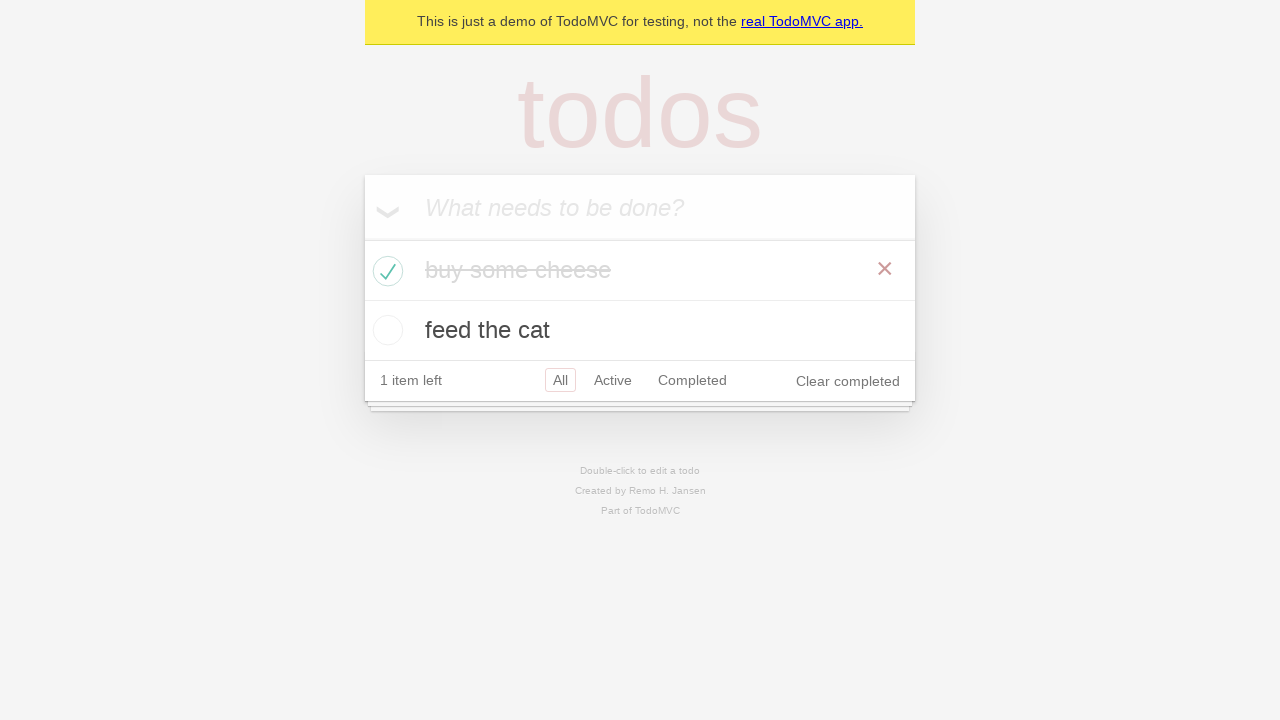

Todo items loaded after page reload
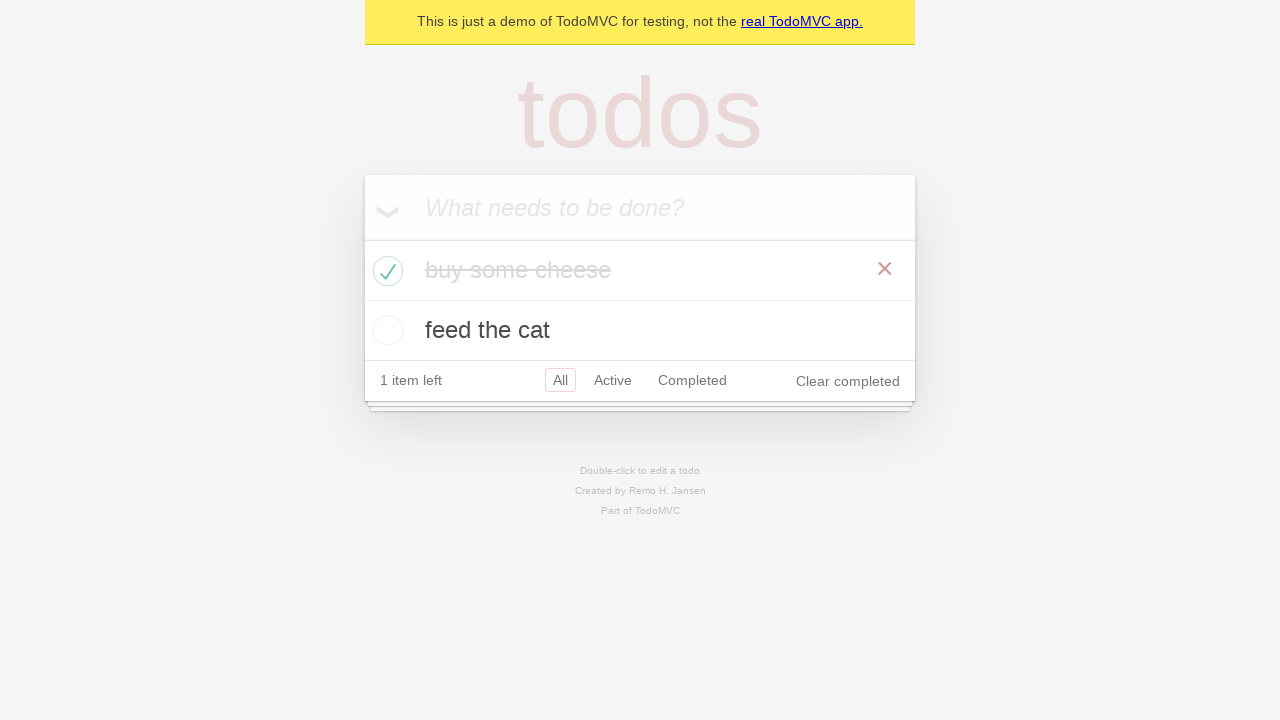

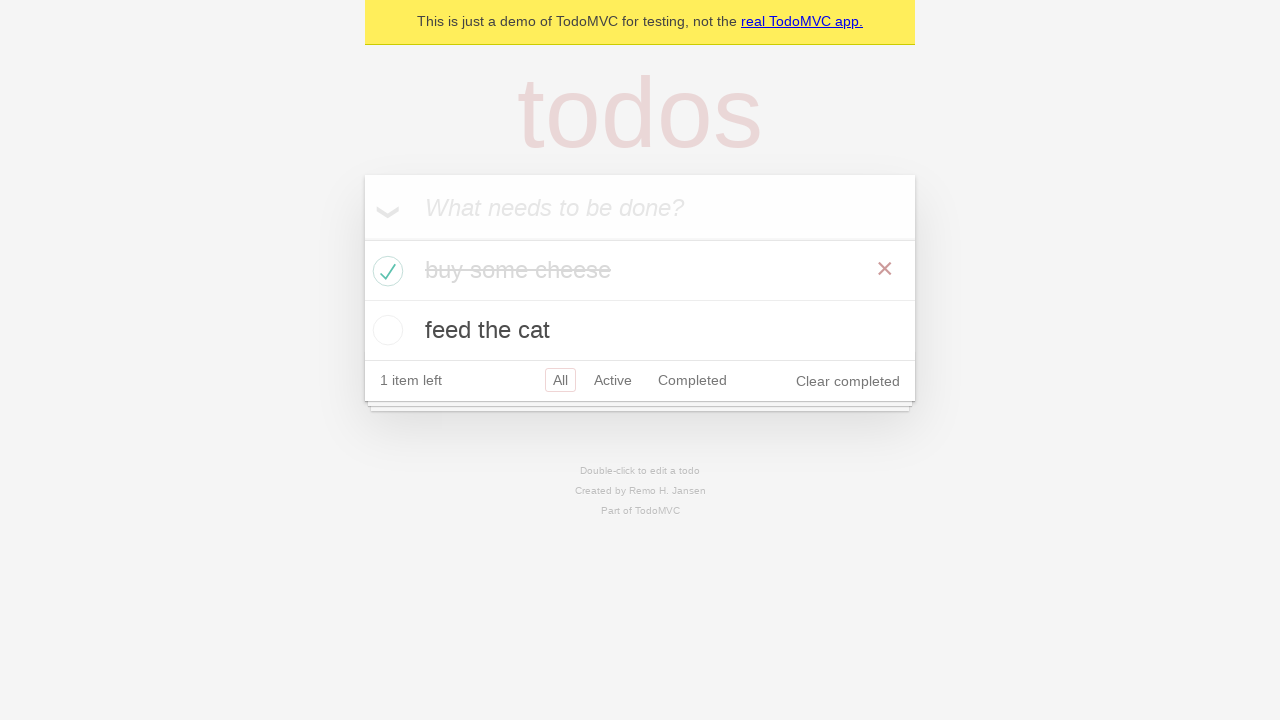